Fills the Full Name input field with test data, clicks submit, and verifies the output displays the entered name

Starting URL: https://demoqa.com/text-box

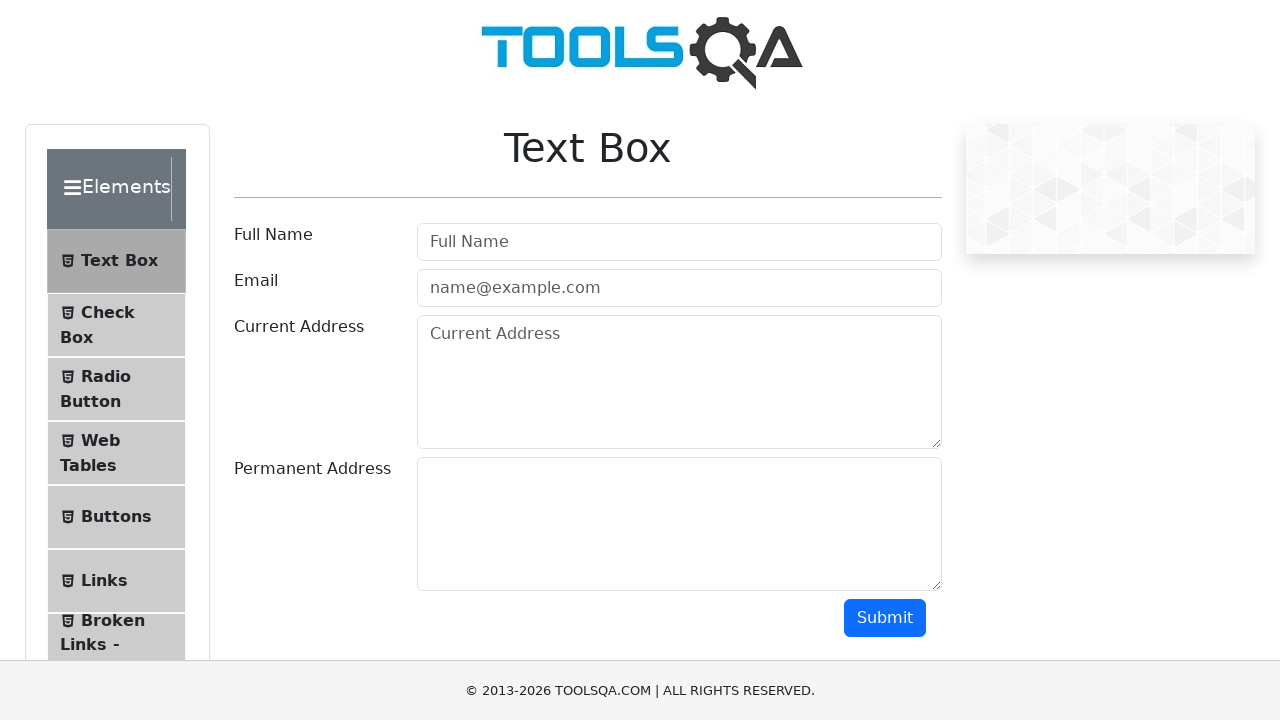

Filled Full Name field with 'Test Name 123' on internal:attr=[placeholder="Full Name"i]
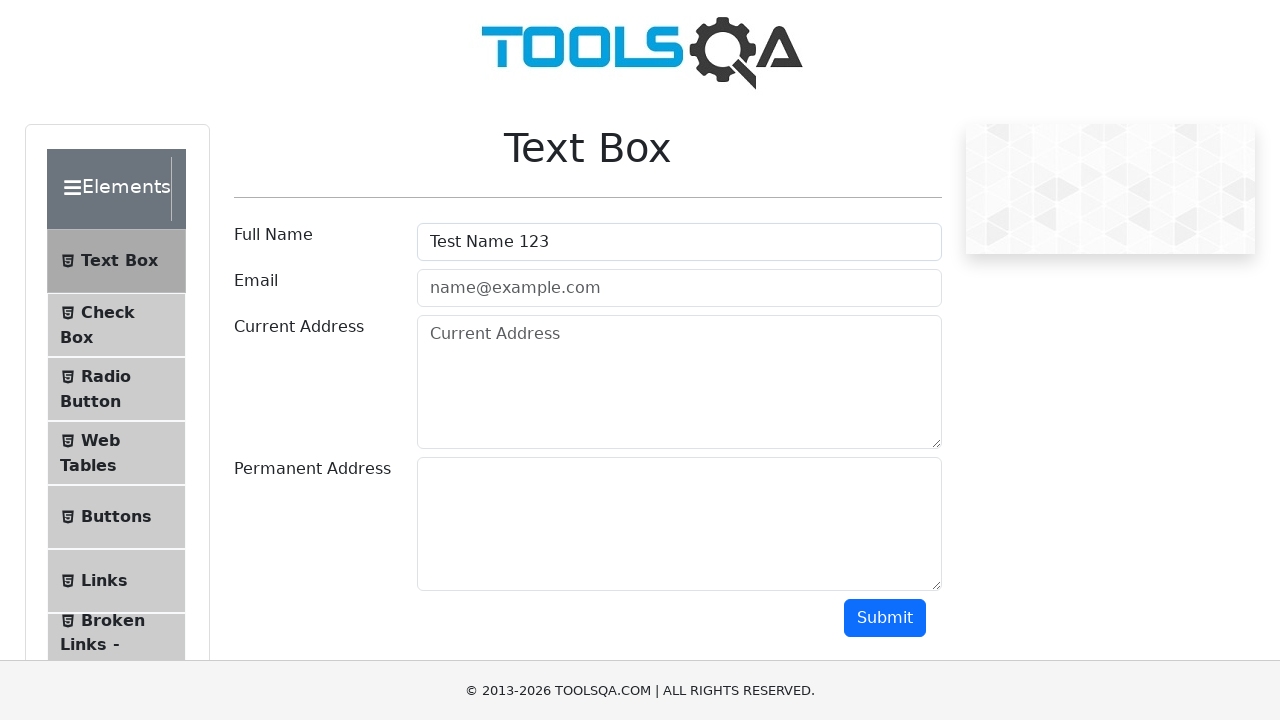

Clicked Submit button at (885, 618) on internal:role=button[name="Submit"i]
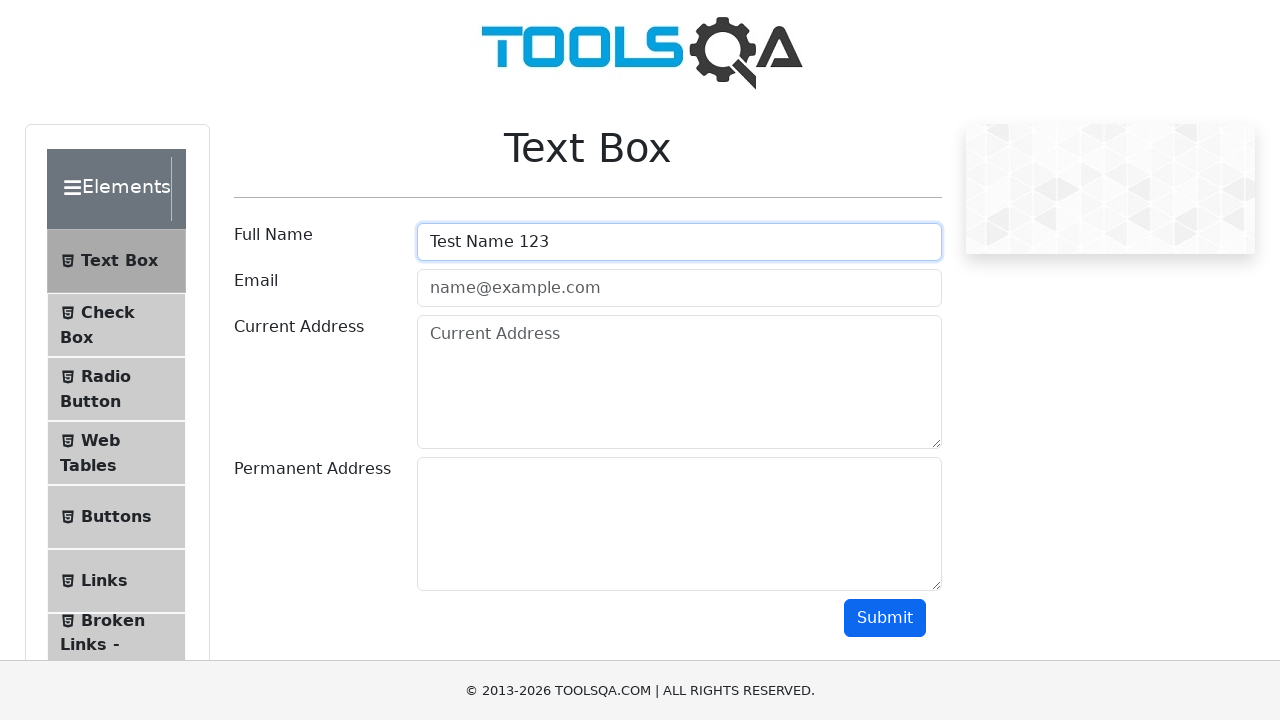

Located output text element
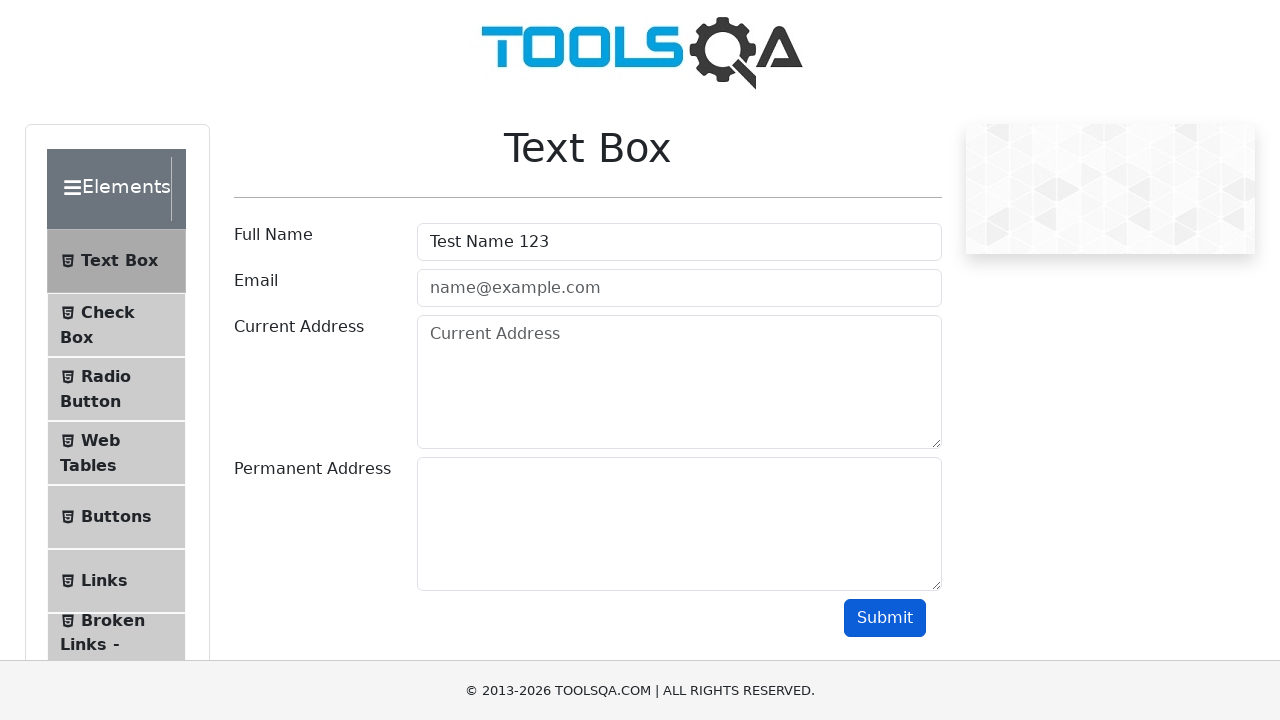

Verified output displays entered name 'Test Name 123'
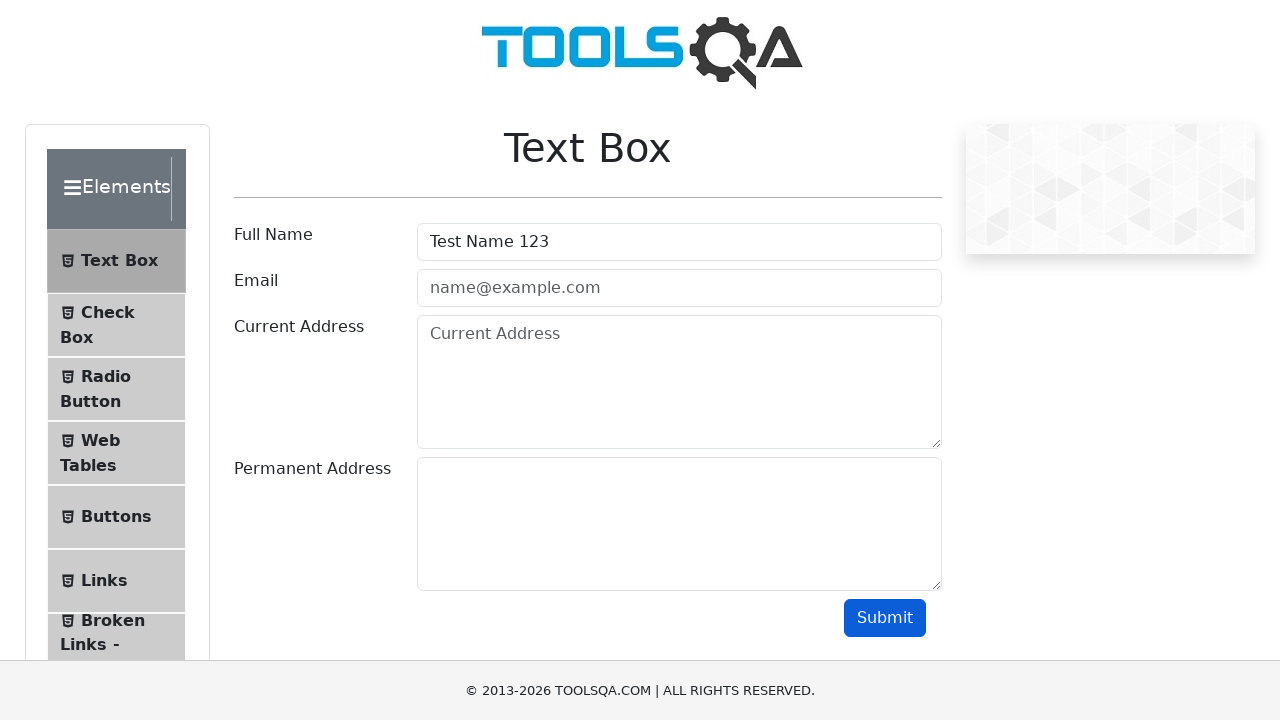

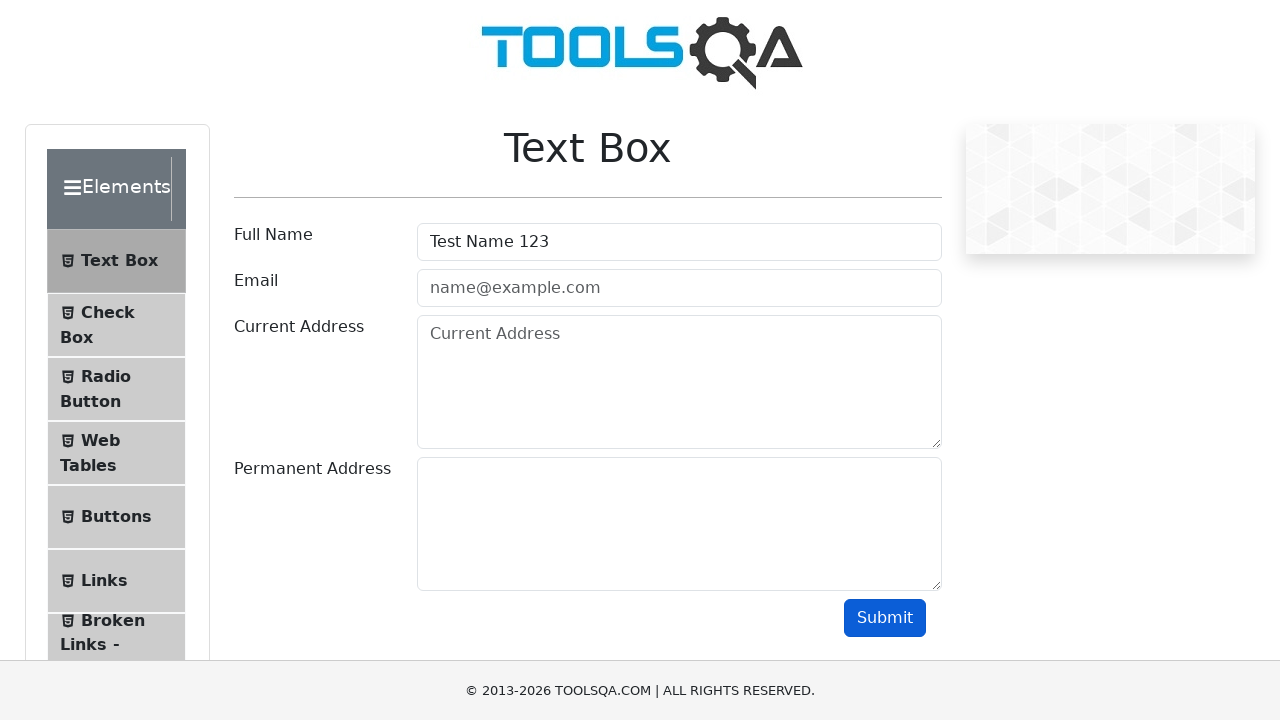